Tests that clicking the Forbidden link shows the correct 403 status response

Starting URL: https://demoqa.com/links

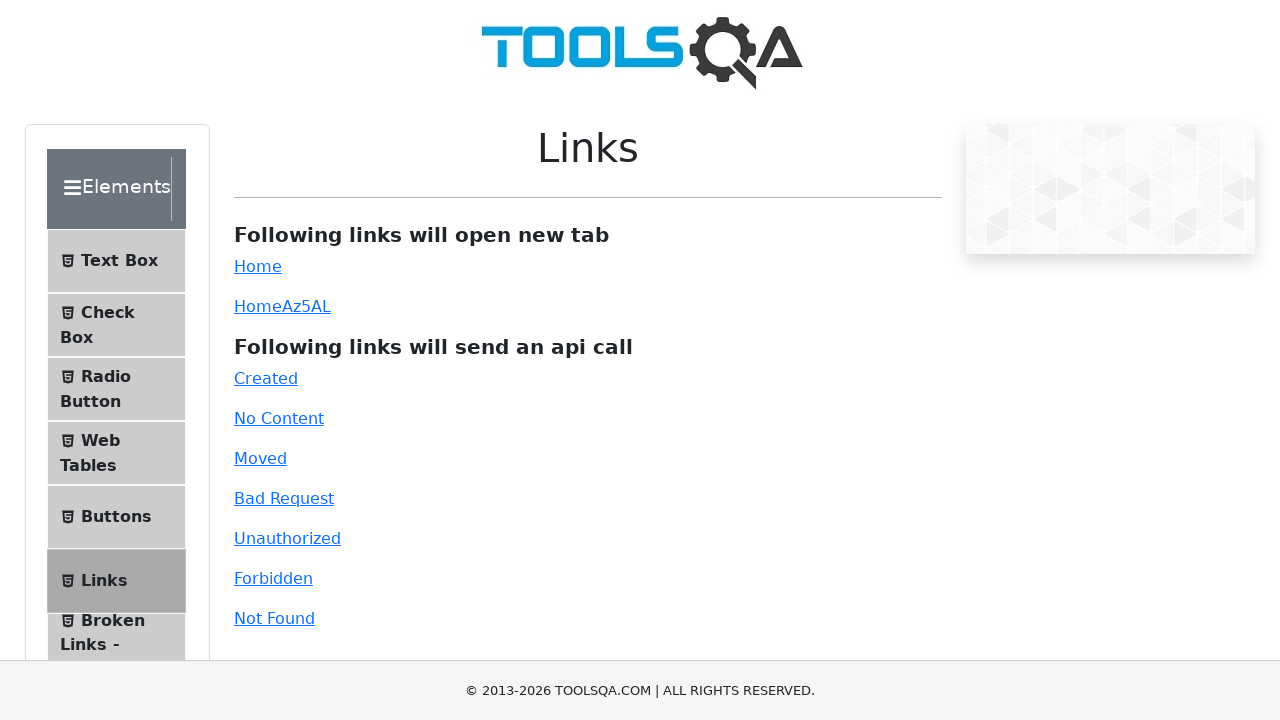

Clicked the Forbidden link at (273, 578) on #forbidden
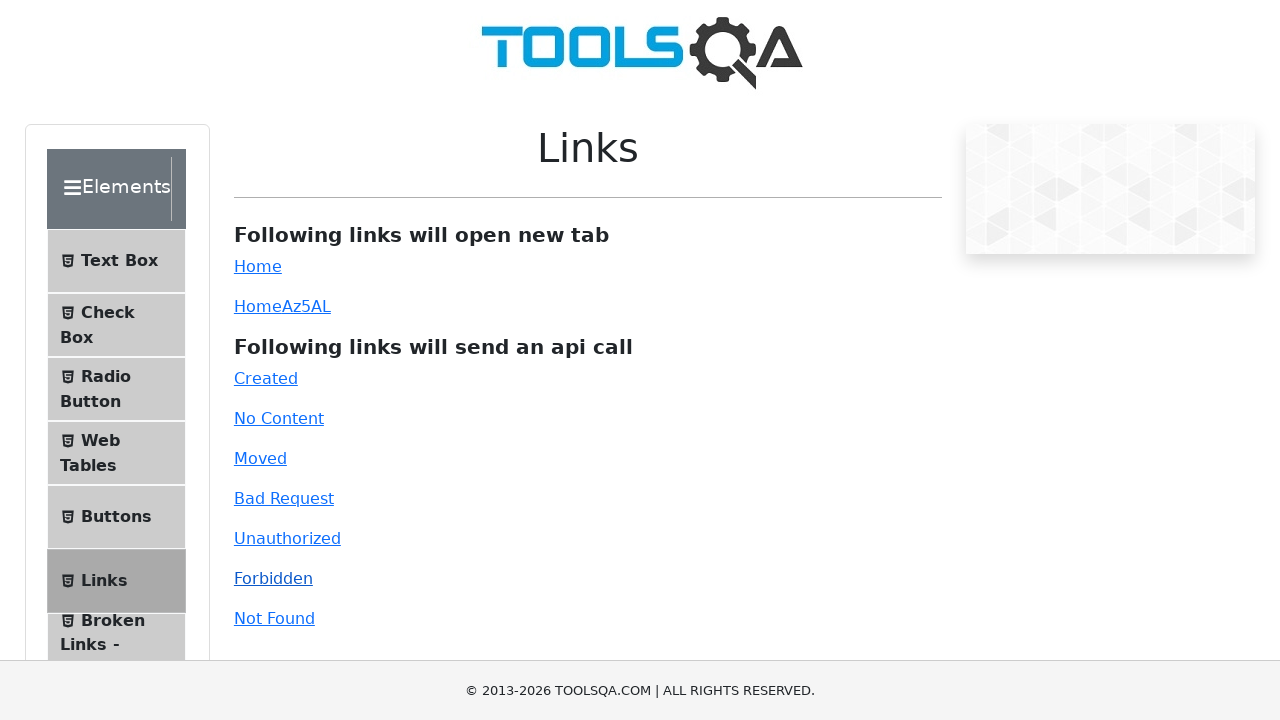

Waited for link response message to appear
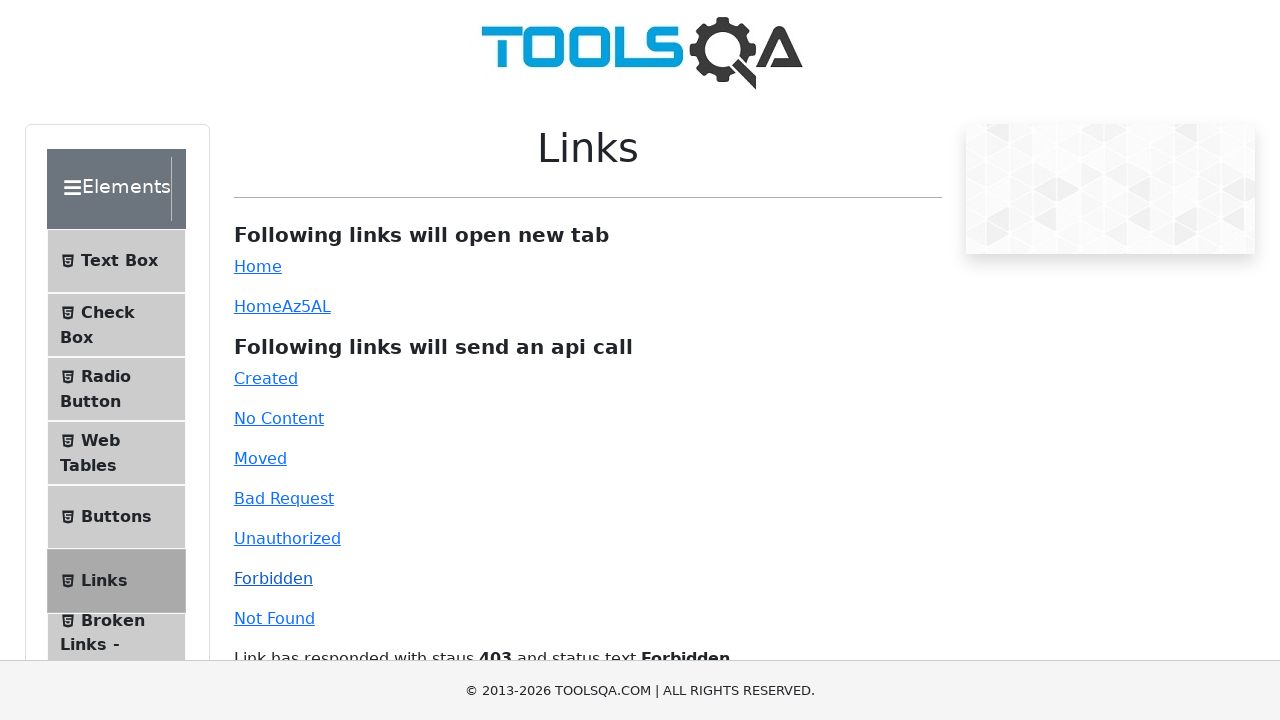

Retrieved response text from link response element
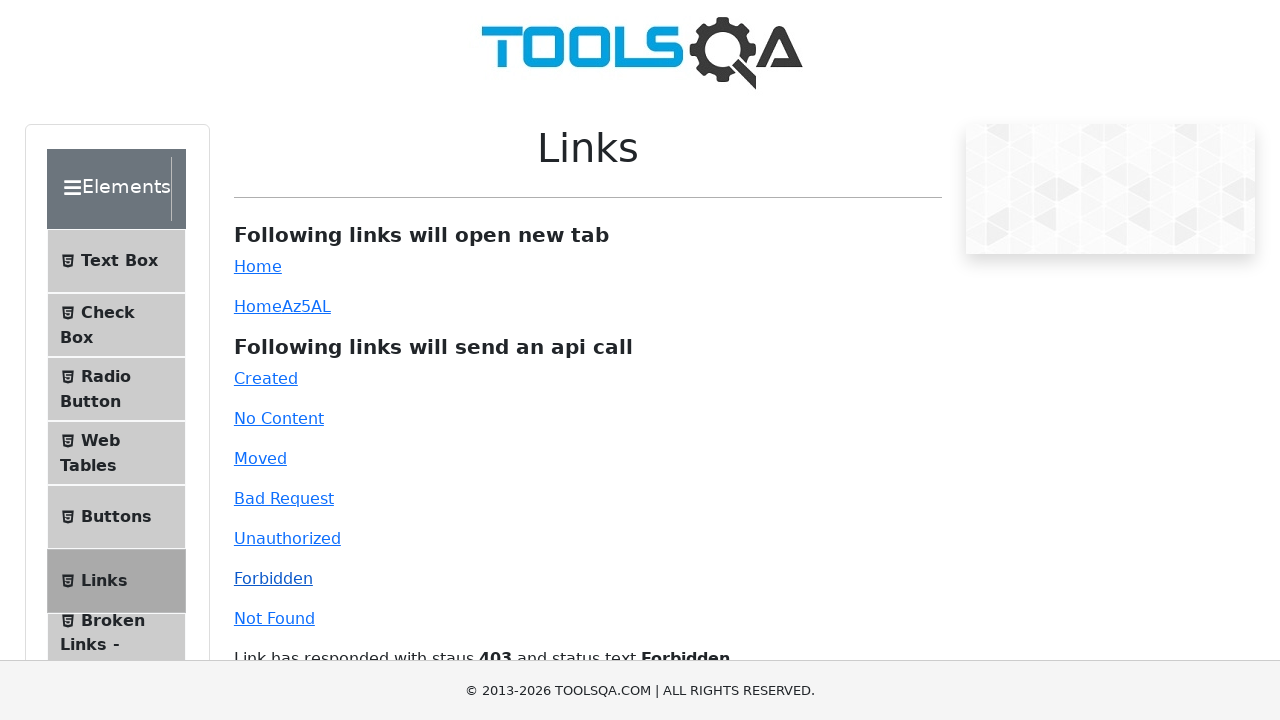

Verified that response contains 403 status and Forbidden text
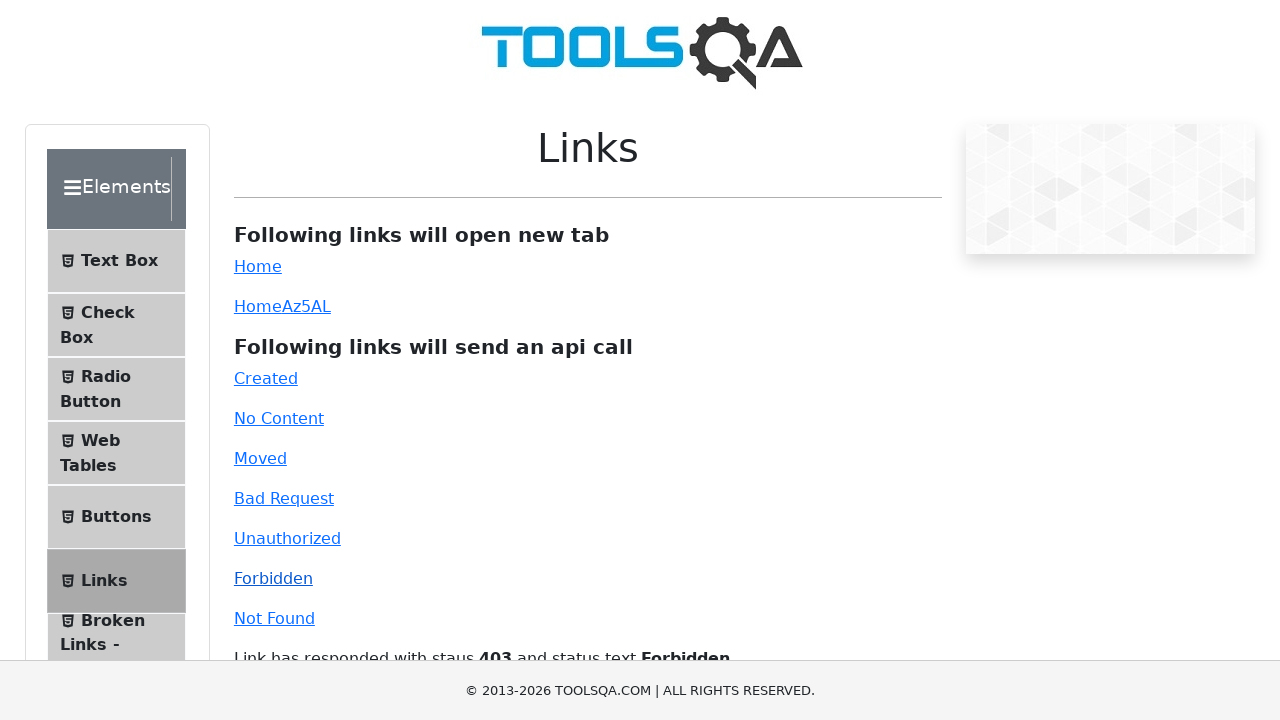

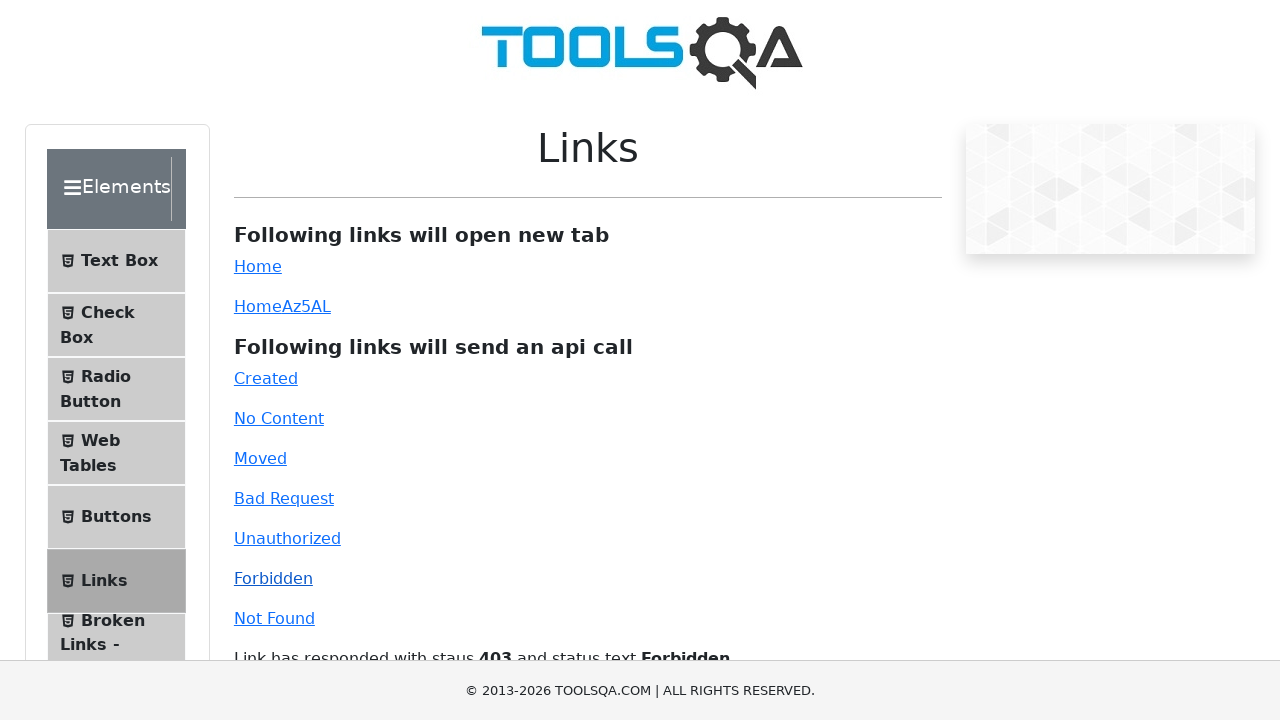